Tests basic browser navigation by visiting Spring Initializr, scrolling down, then navigating to a GeeksforGeeks article and scrolling further to verify page content loads correctly.

Starting URL: https://start.spring.io/

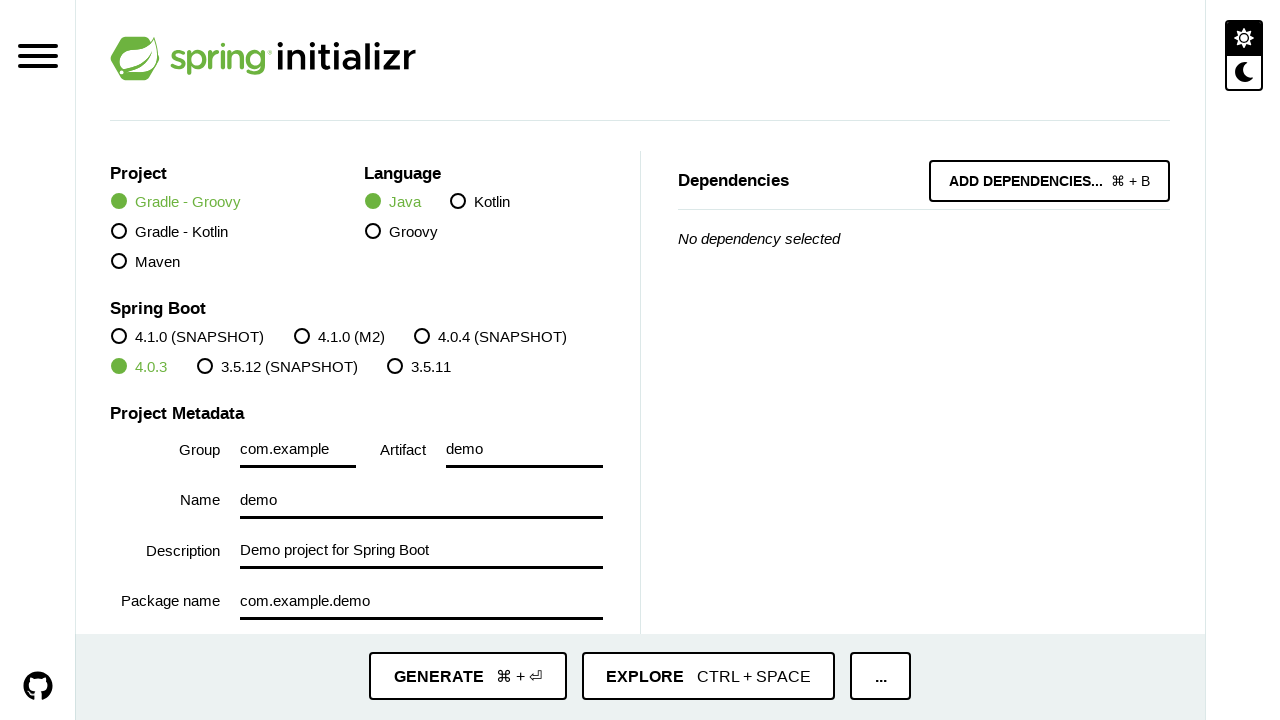

Scrolled down 500px on Spring Initializr page
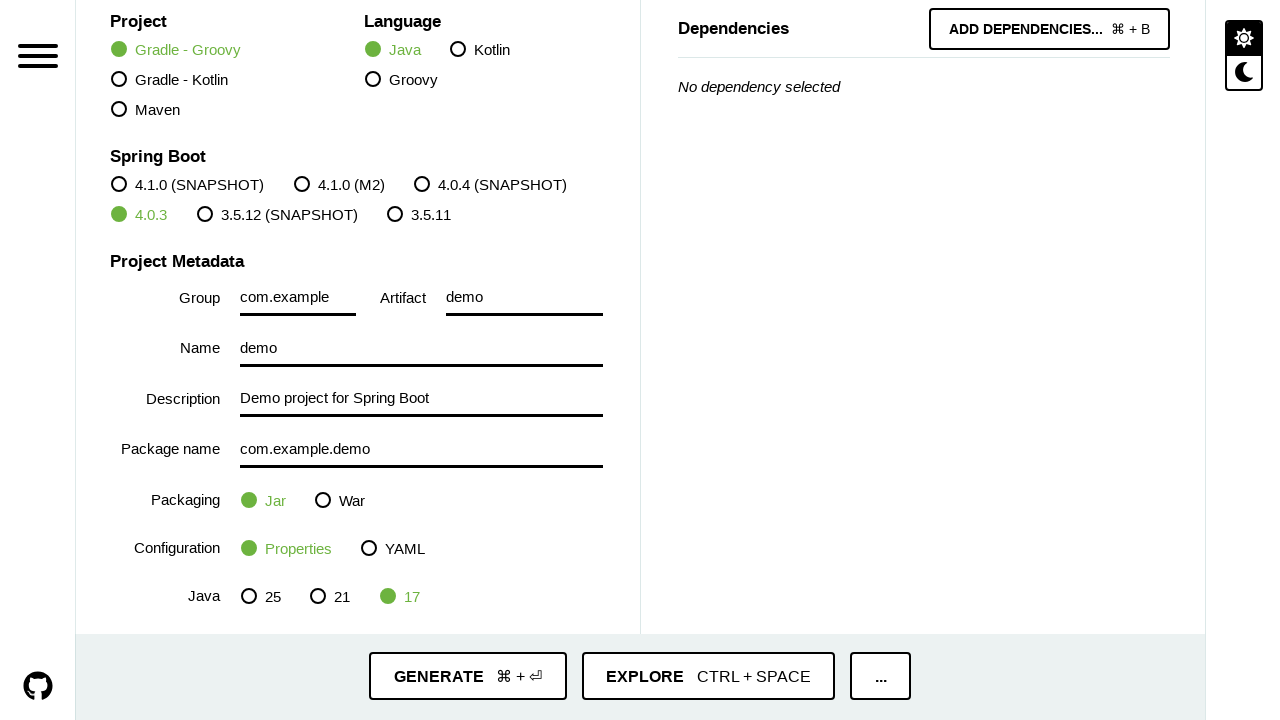

Navigated to GeeksforGeeks article about opening Chrome browser with Selenium
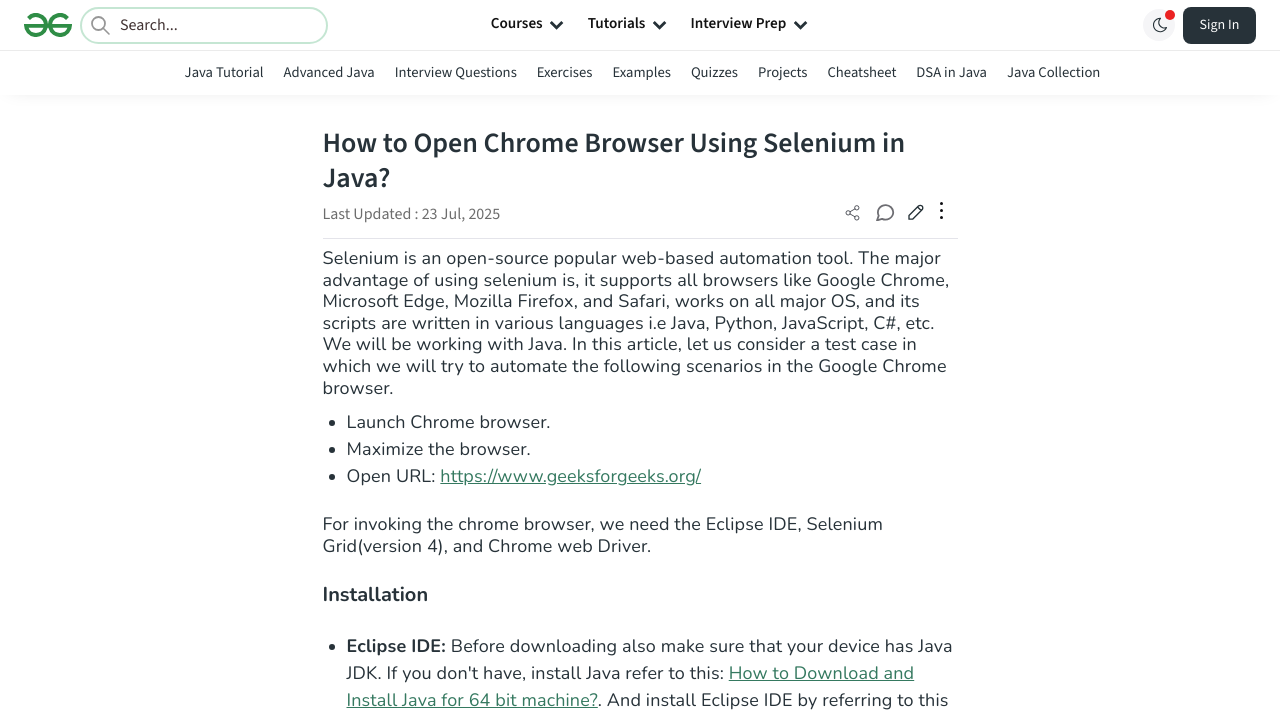

Scrolled down 900px on GeeksforGeeks article page
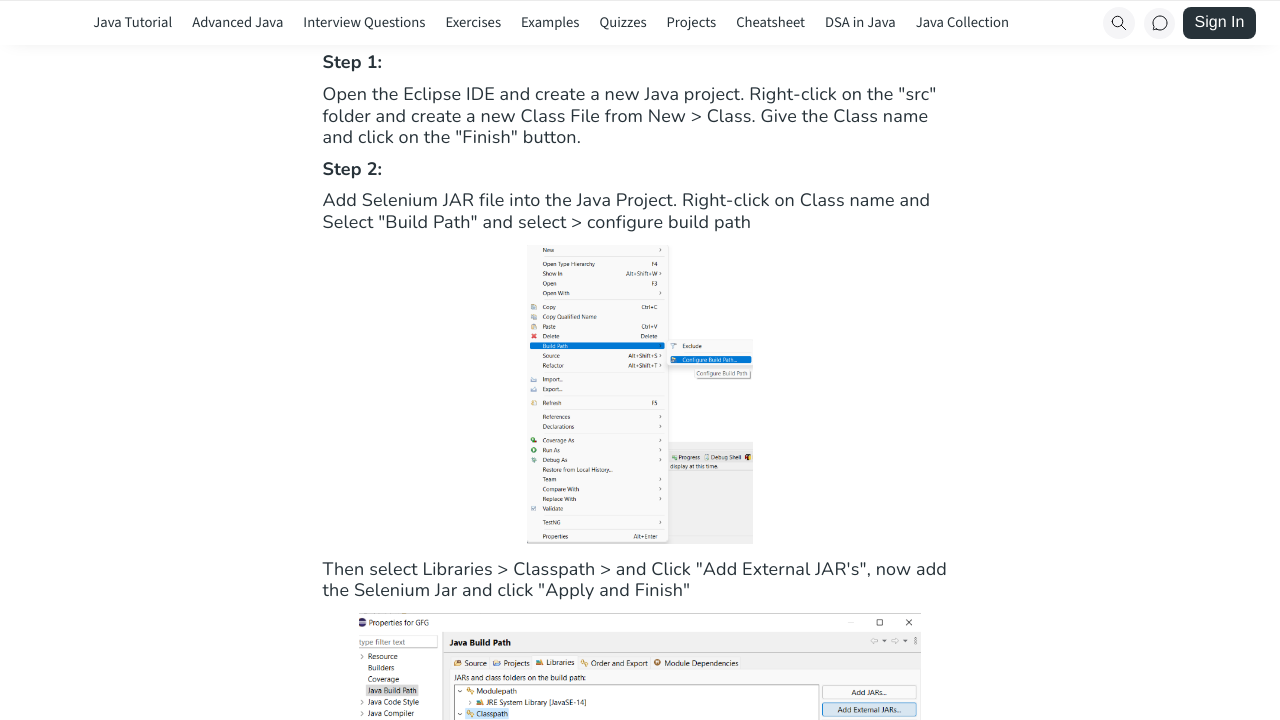

Verified page loaded by waiting for domcontentloaded state
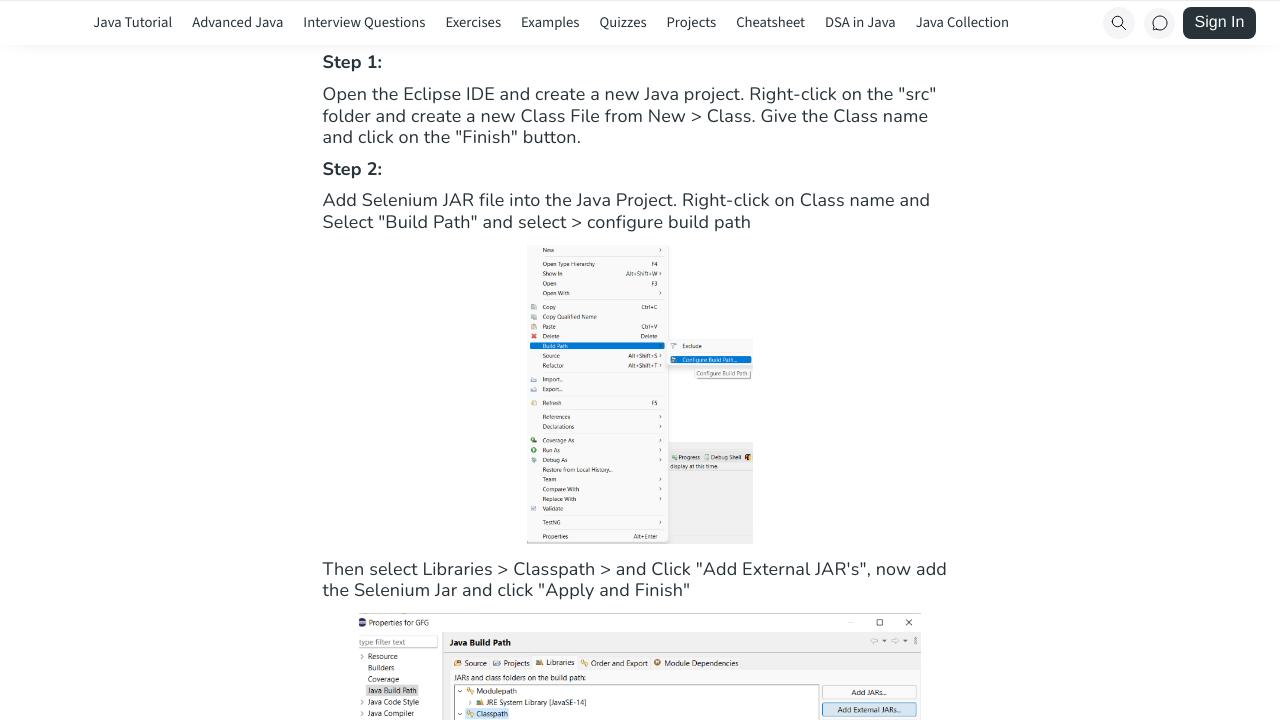

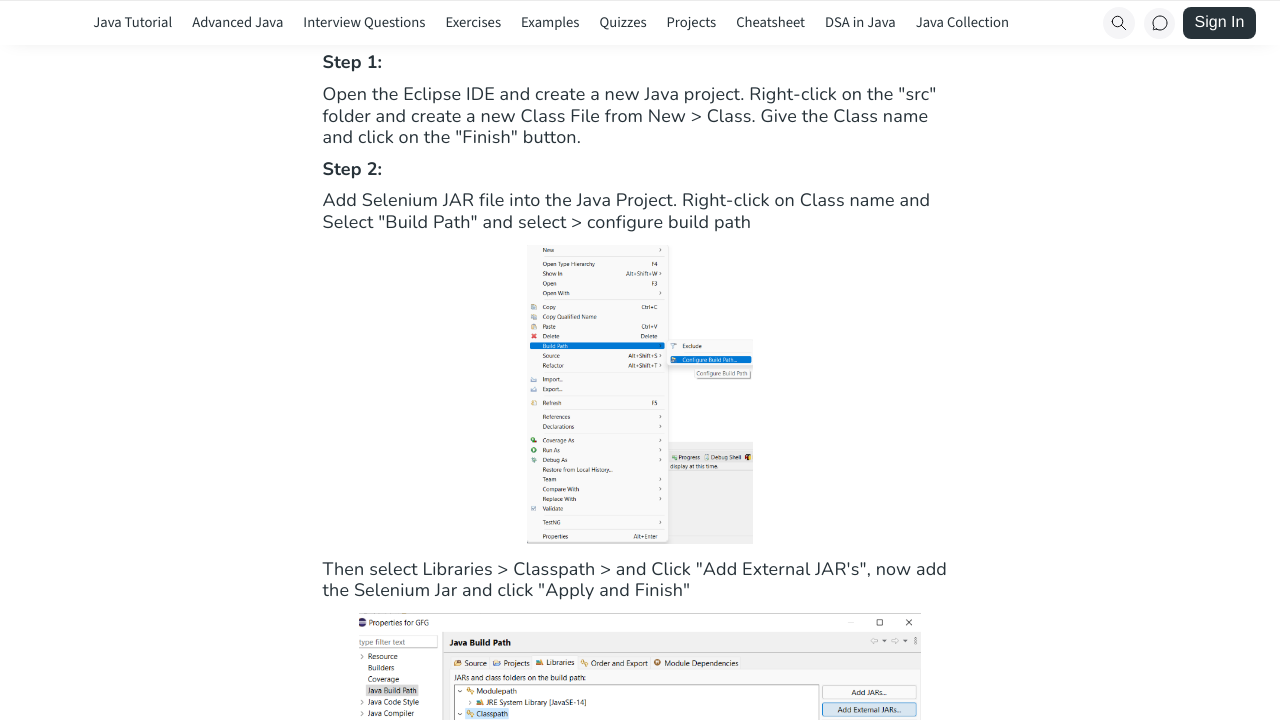